Tests explicit wait functionality by clicking a button that starts a timer and waiting for an element to appear

Starting URL: http://seleniumpractise.blogspot.in/2016/08/how-to-use-explicit-wait-in-selenium.html

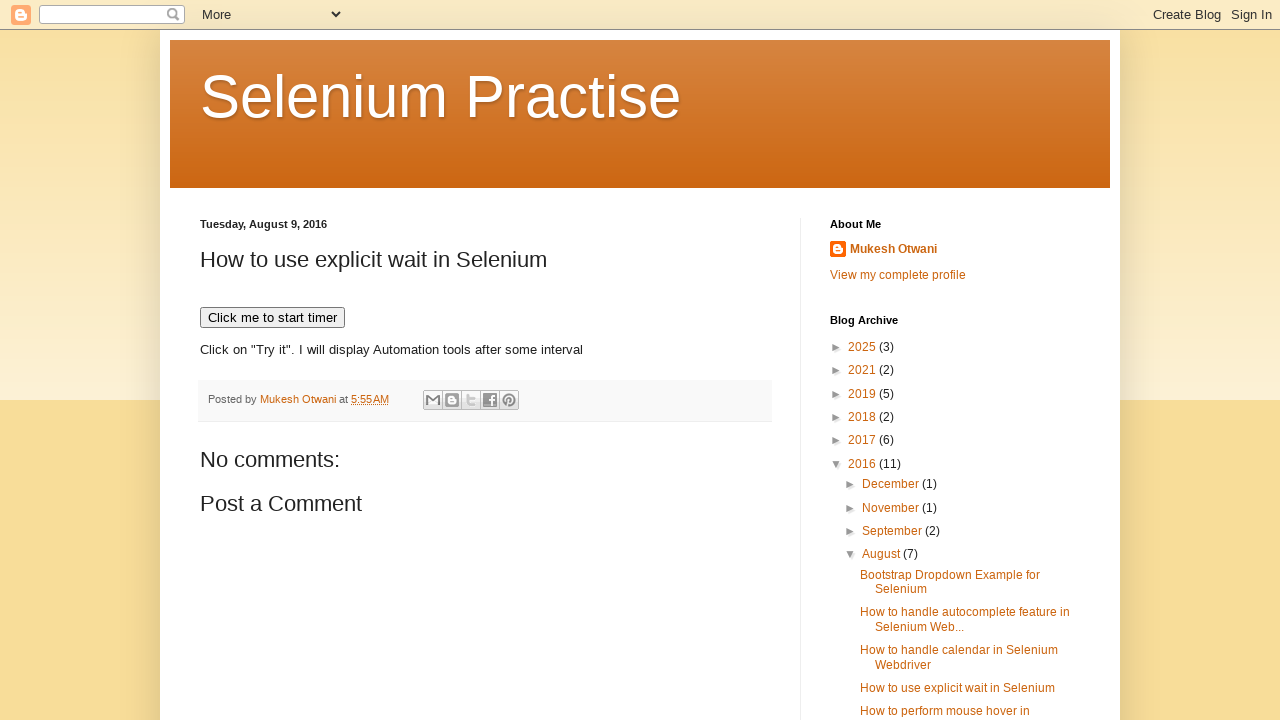

Clicked button to start timer at (272, 318) on xpath=//button[text()='Click me to start timer']
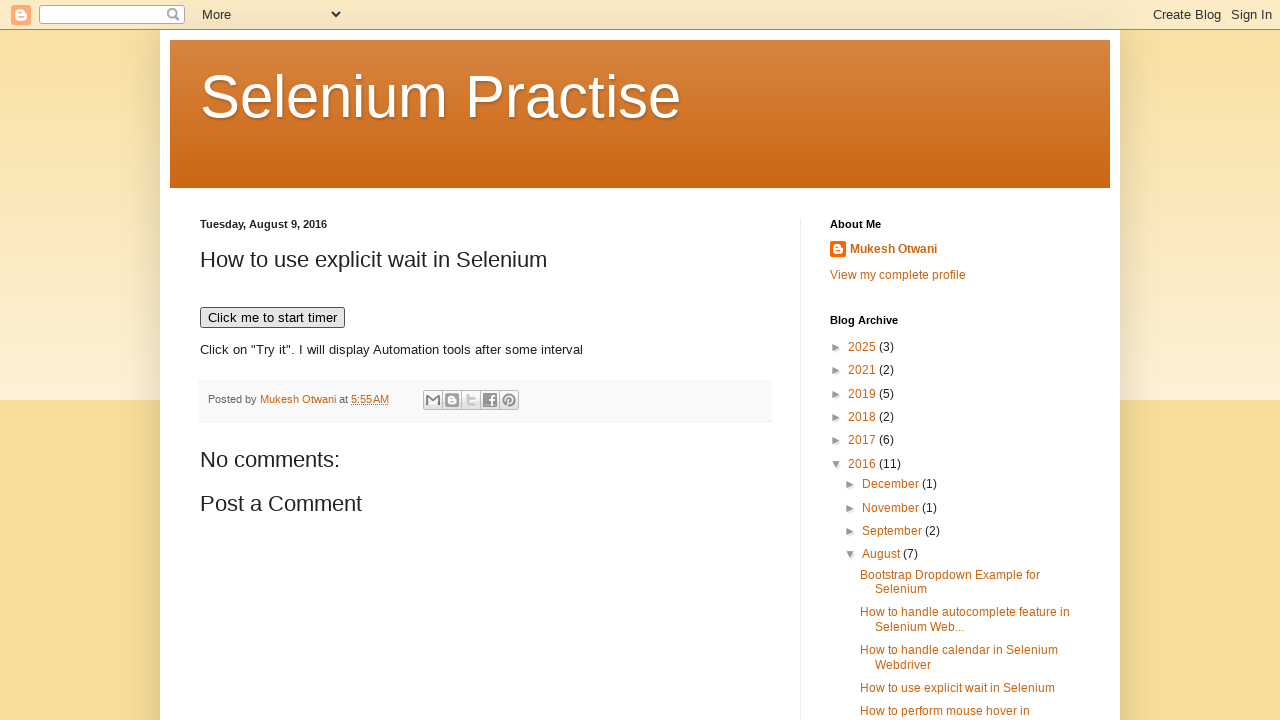

WebDriver element appeared after explicit wait
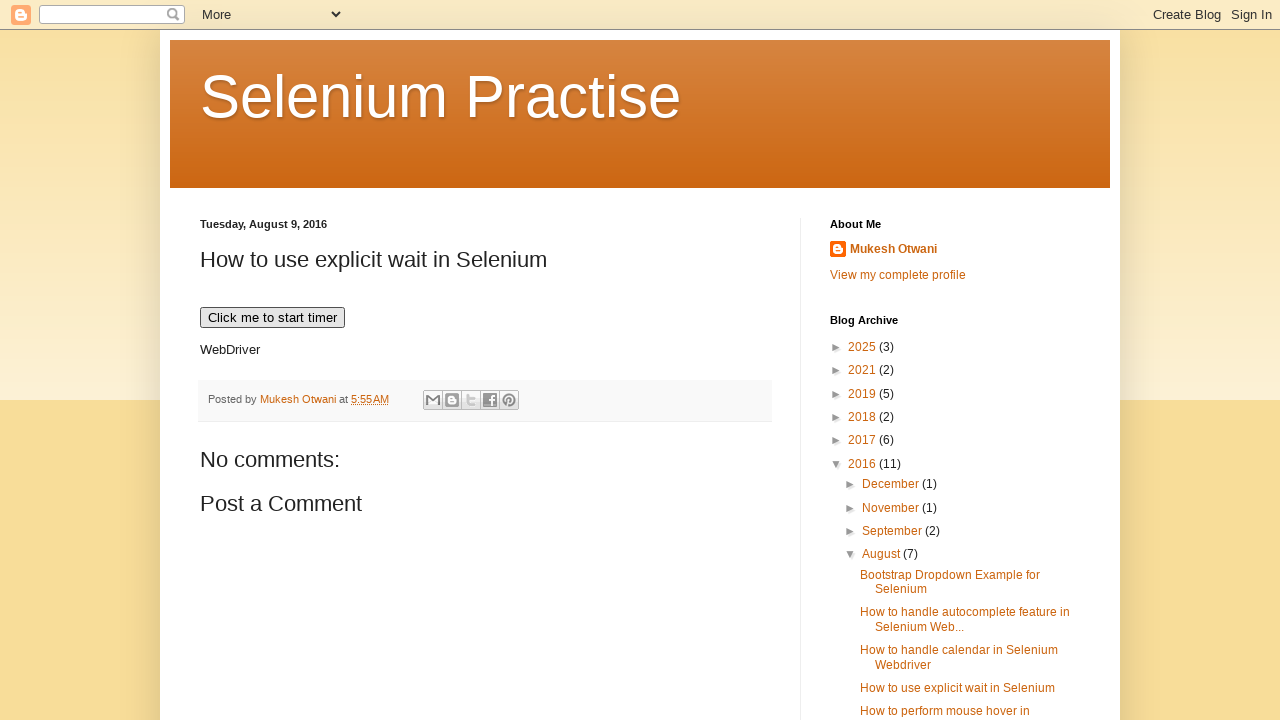

Located WebDriver element
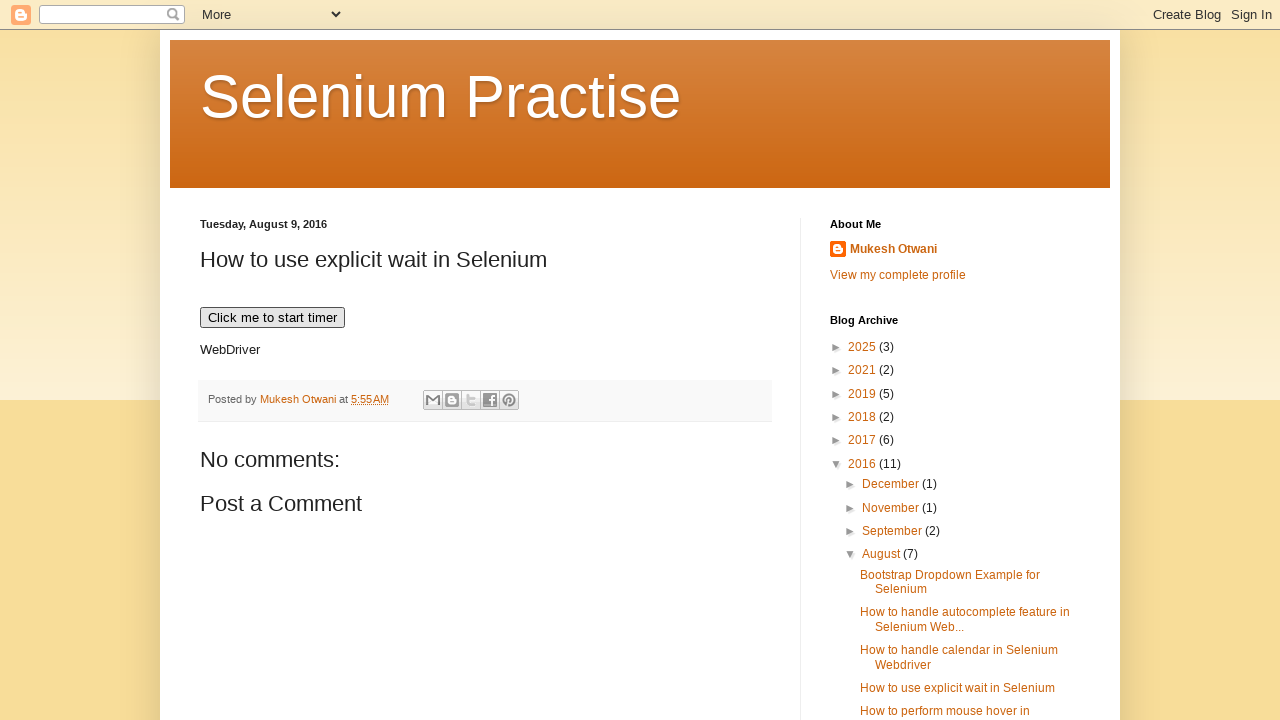

Verified WebDriver element is visible
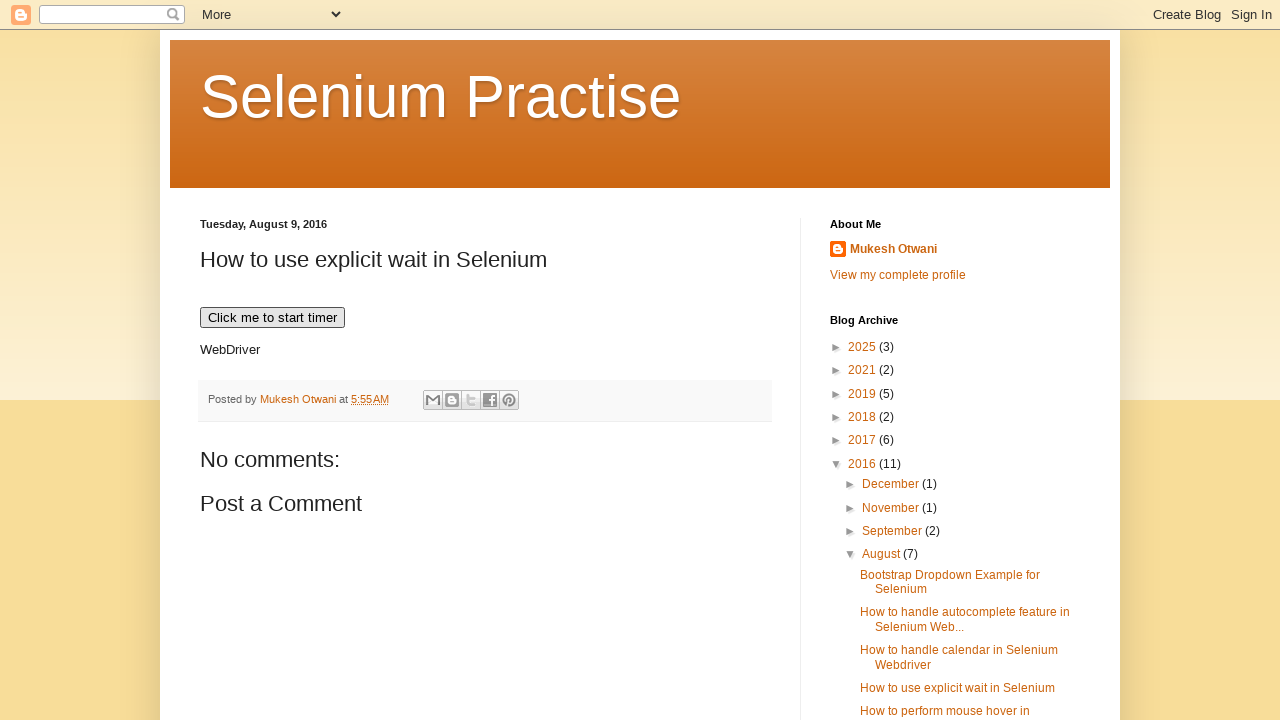

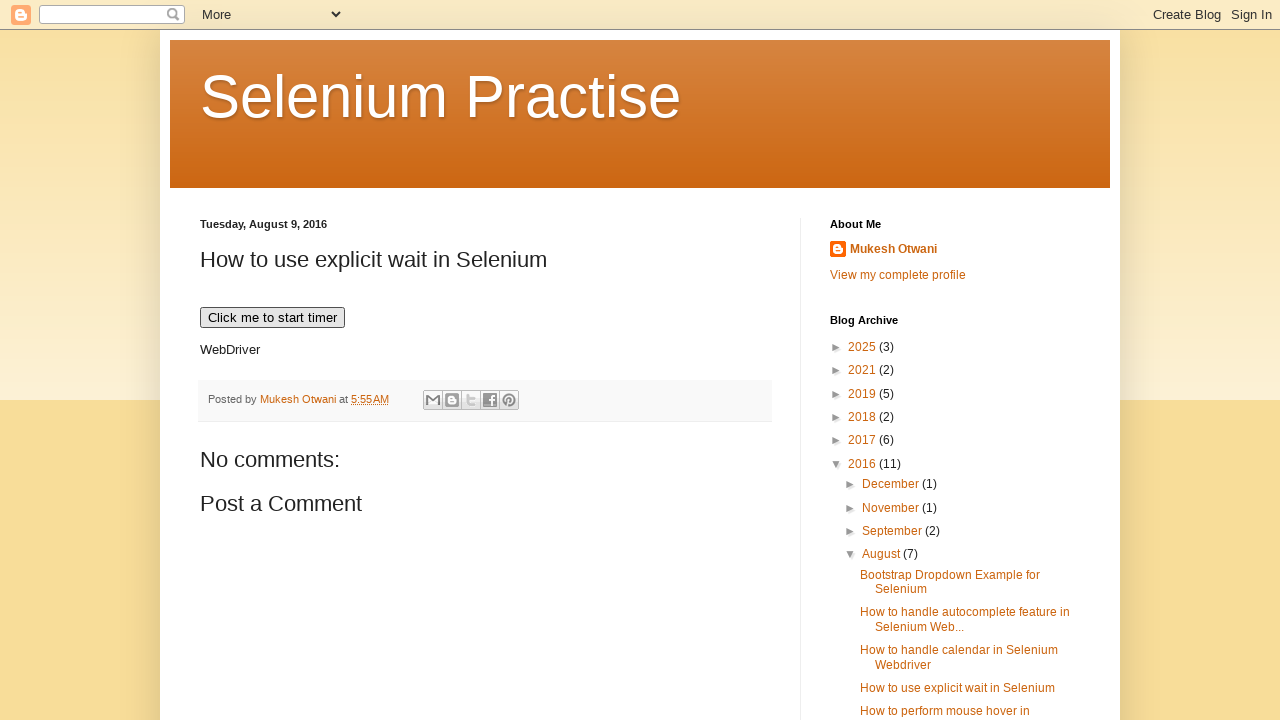